Tests double-click functionality on a button that copies text when double-clicked

Starting URL: https://testautomationpractice.blogspot.com/

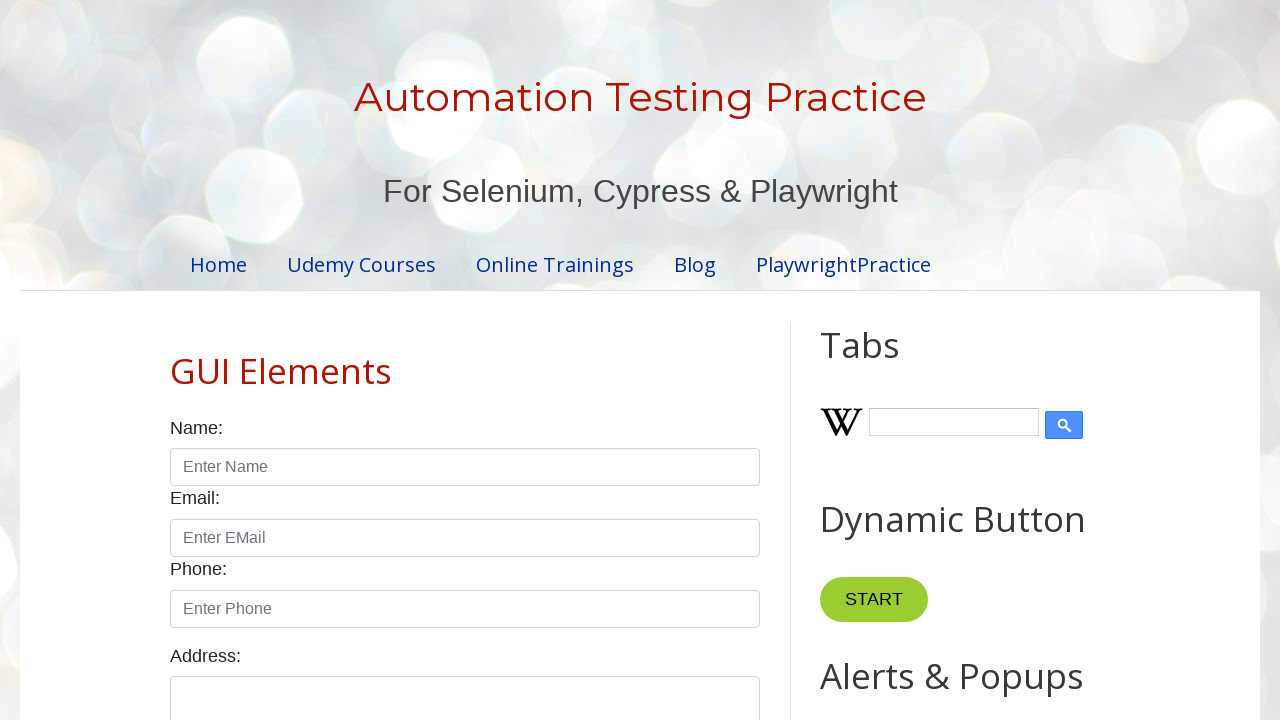

Located the Copy Text button
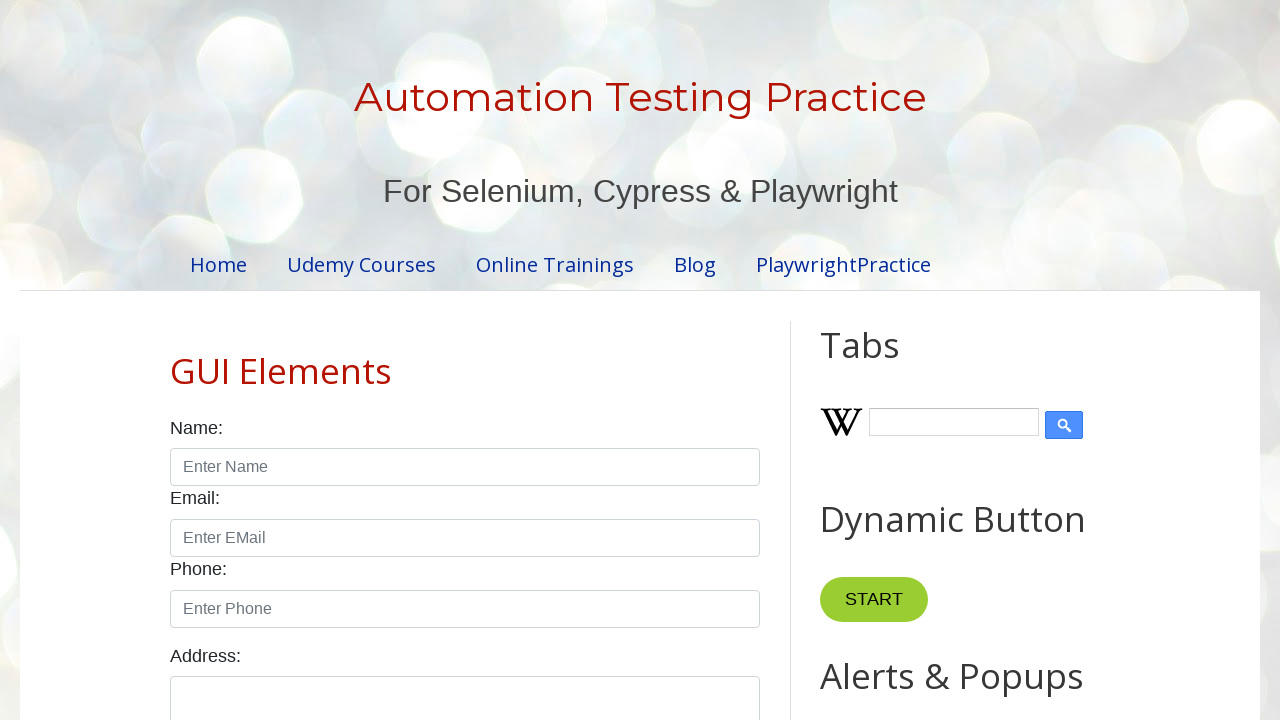

Double-clicked the Copy Text button at (885, 360) on xpath=//button[text()='Copy Text']
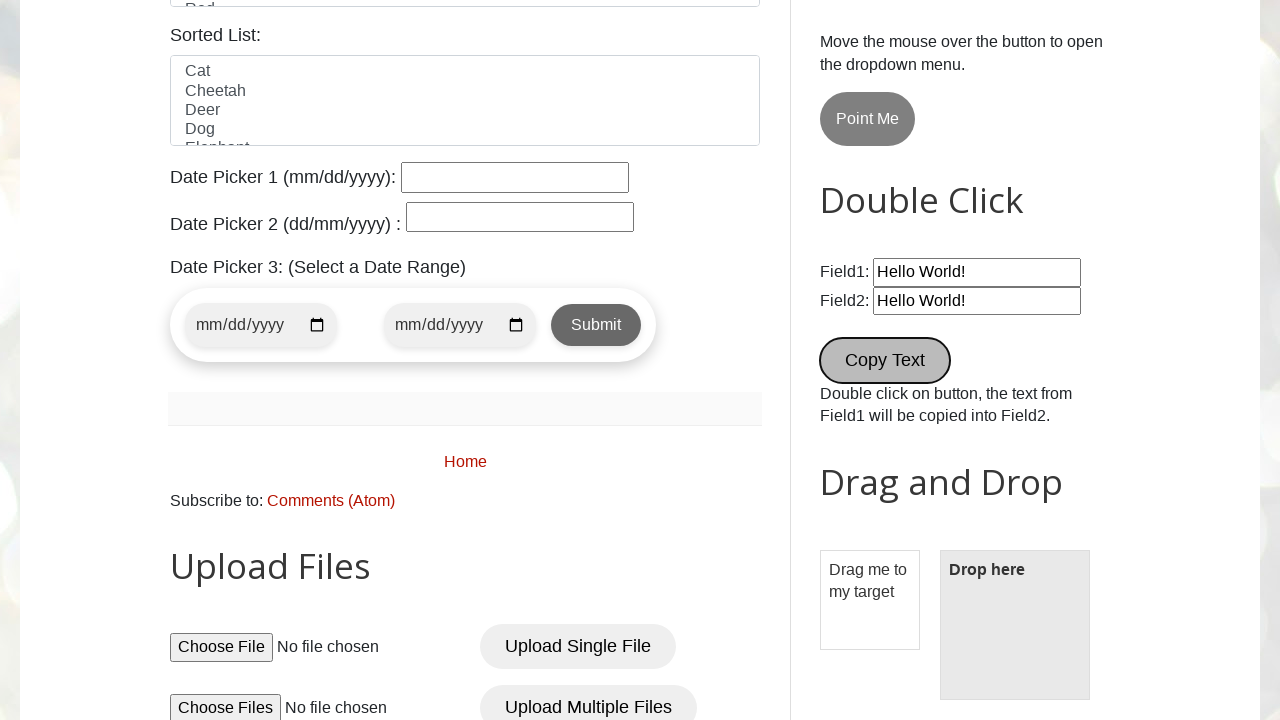

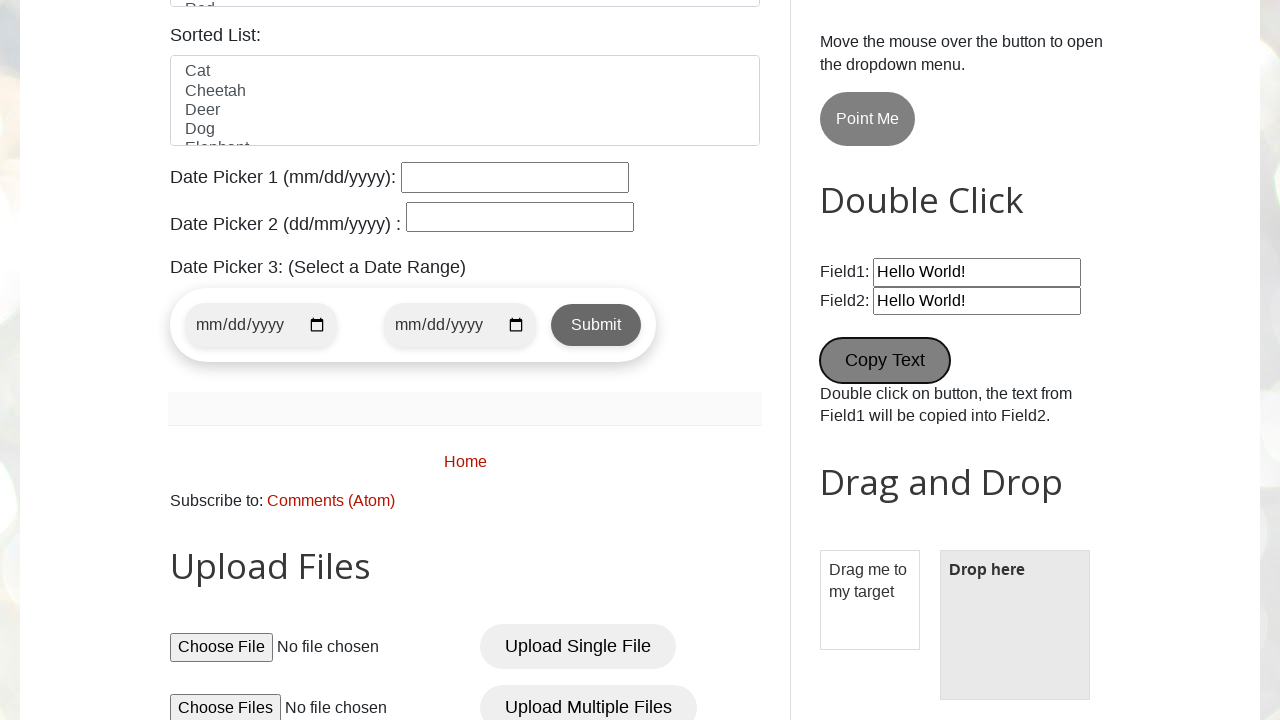